Tests adding a product review by navigating to a product, selecting a 5-star rating, filling in comment details (name, email, message), and submitting the review form.

Starting URL: http://practice.automationtesting.in/

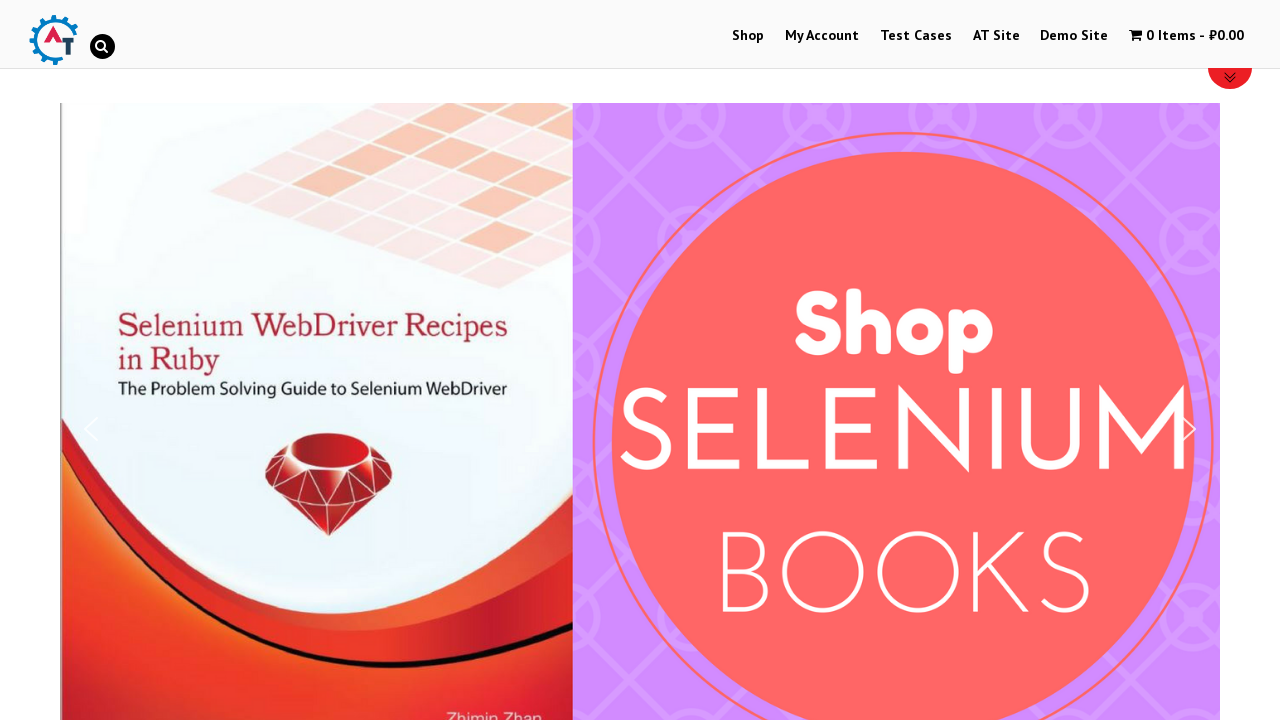

Scrolled down the page by 600 pixels to see products
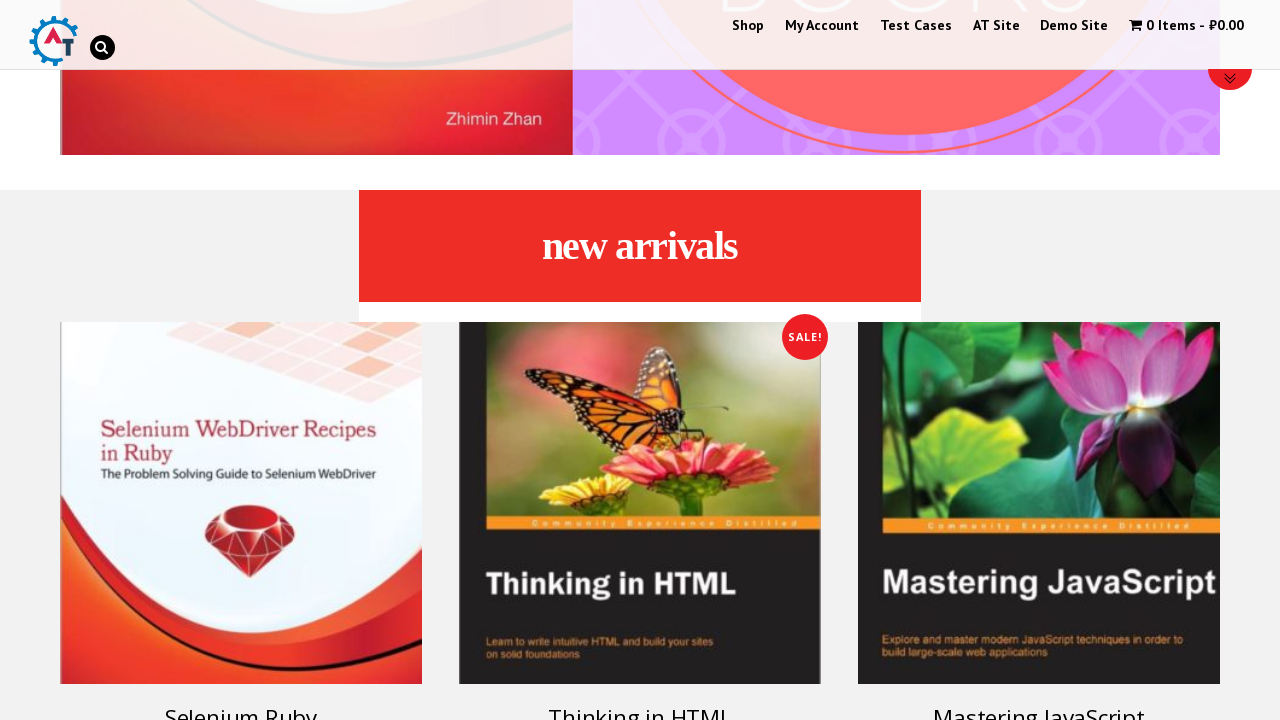

Clicked on a product to view details at (241, 702) on .text-22-sub_row_1-0-2-0-0 :nth-child(2)
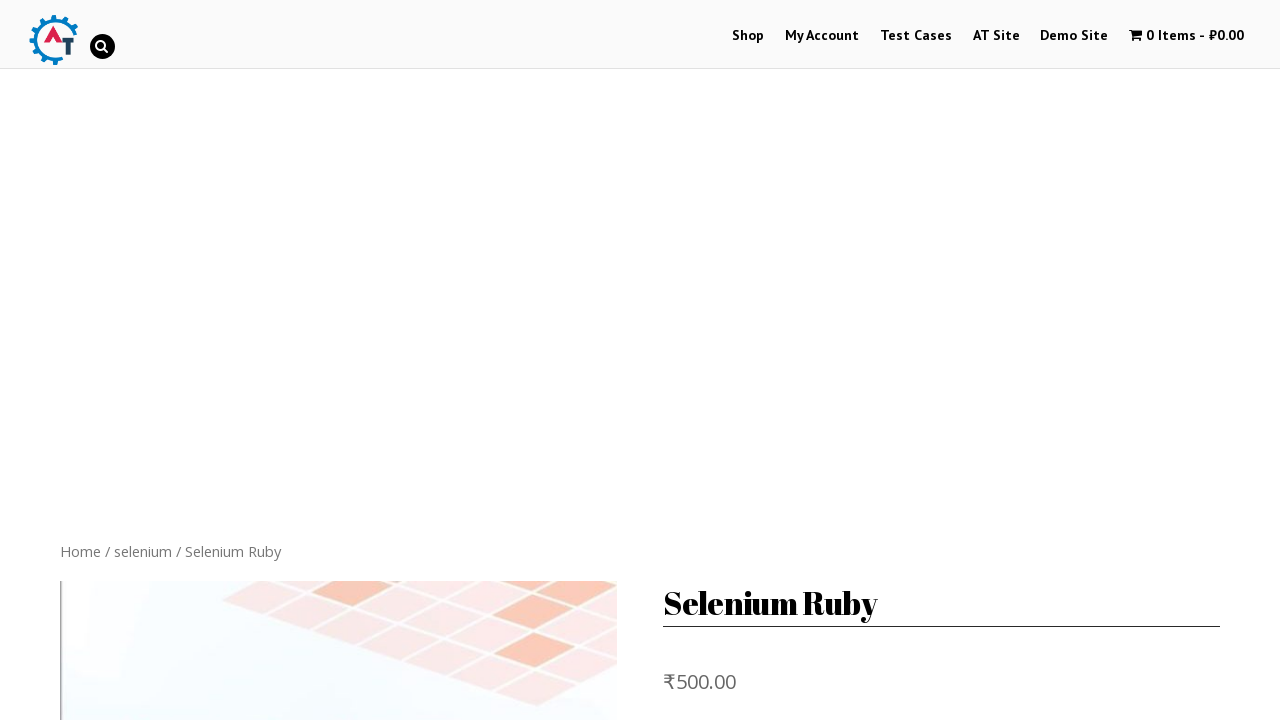

Clicked on Reviews tab at (309, 360) on .reviews_tab
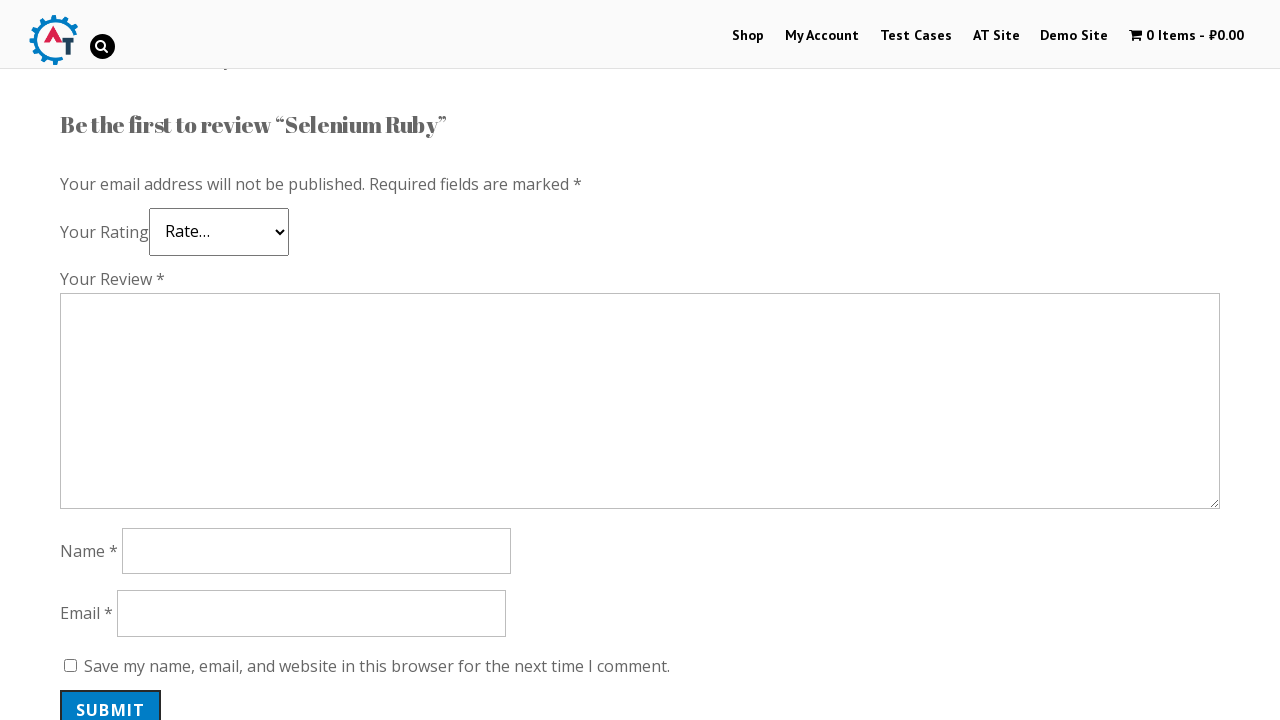

Selected 5-star rating at (132, 244) on .star-5
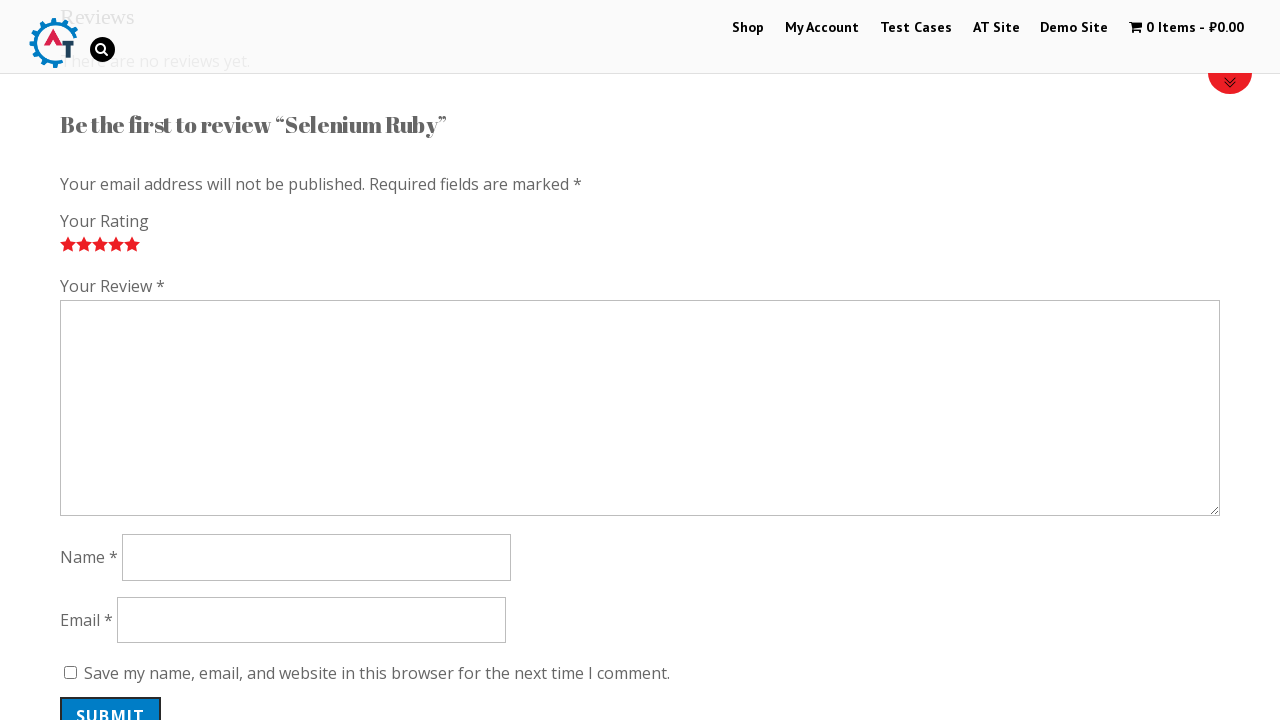

Filled comment field with 'Nice book!' on [name=comment]
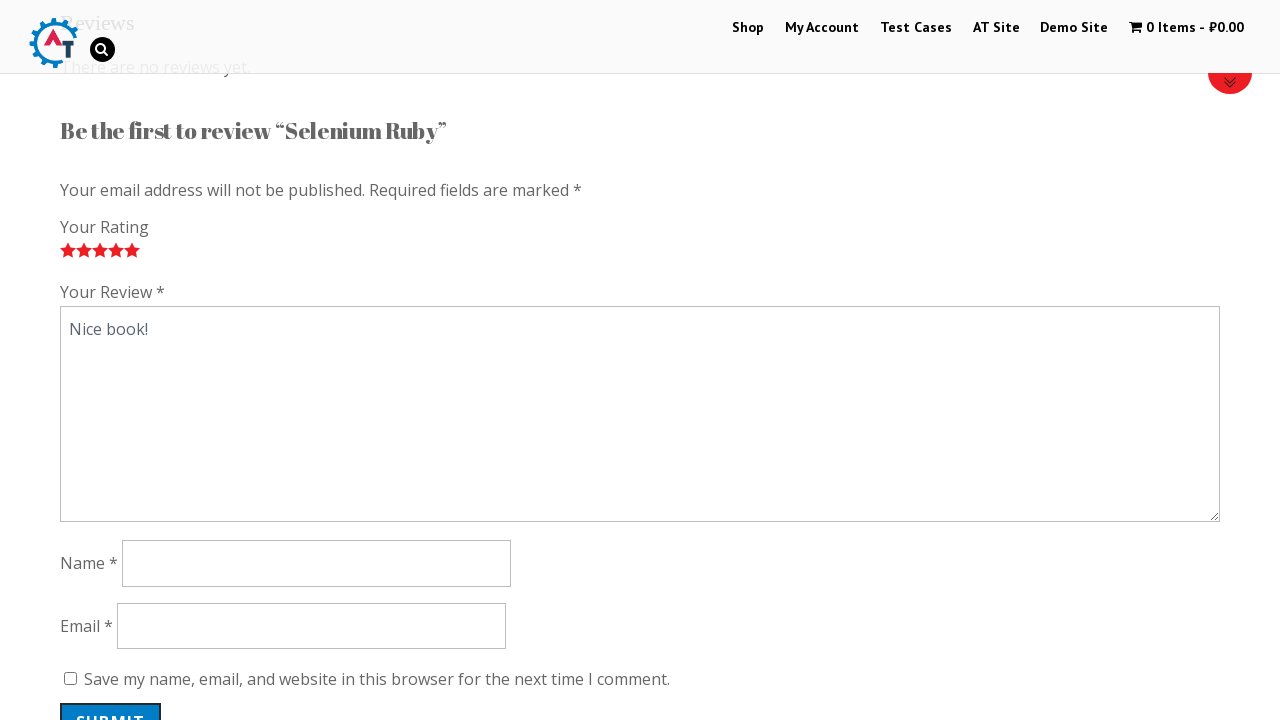

Filled author name field with 'Mikhail' on #author
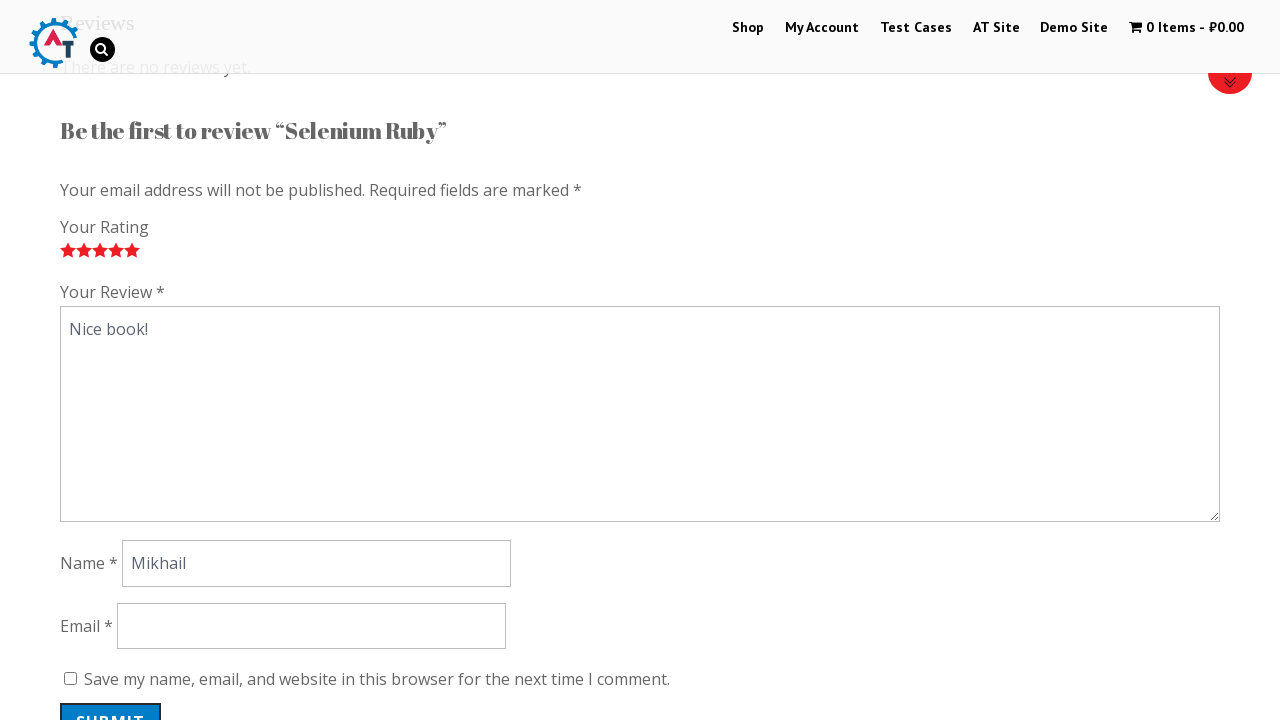

Filled email field with 'reviewer2024@mail.ru' on #email
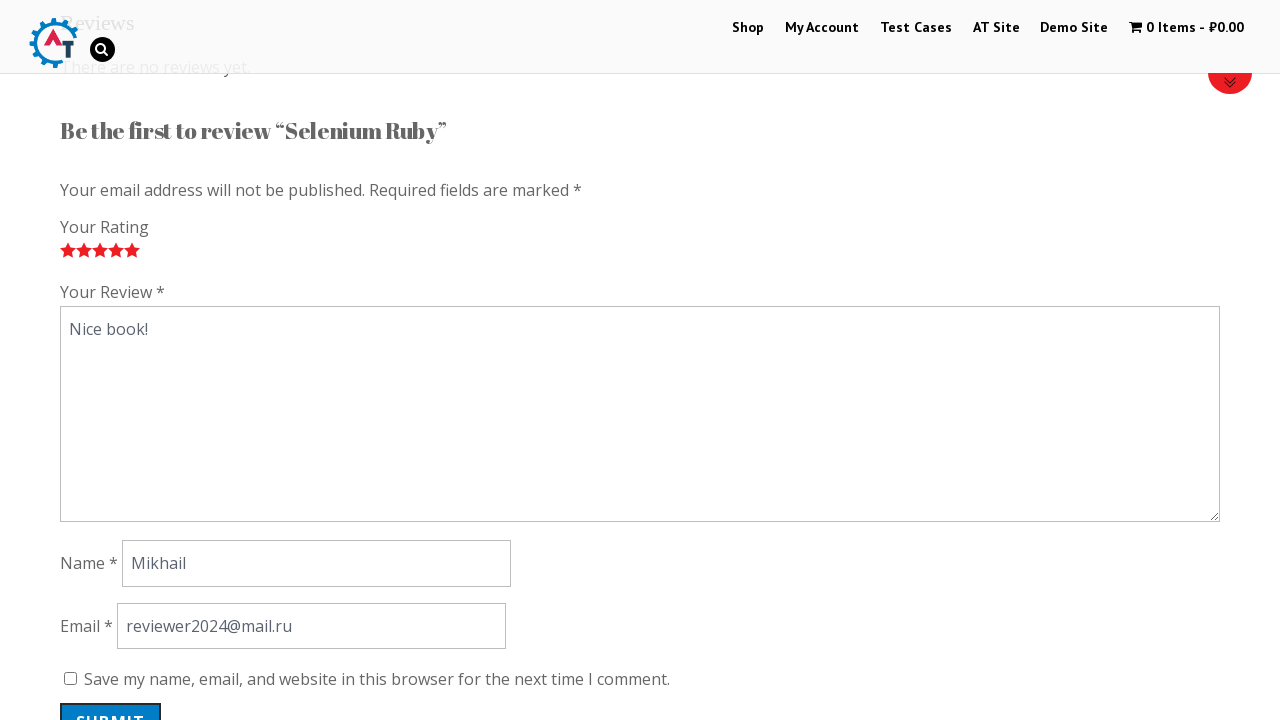

Clicked submit button to post the review at (111, 700) on #submit
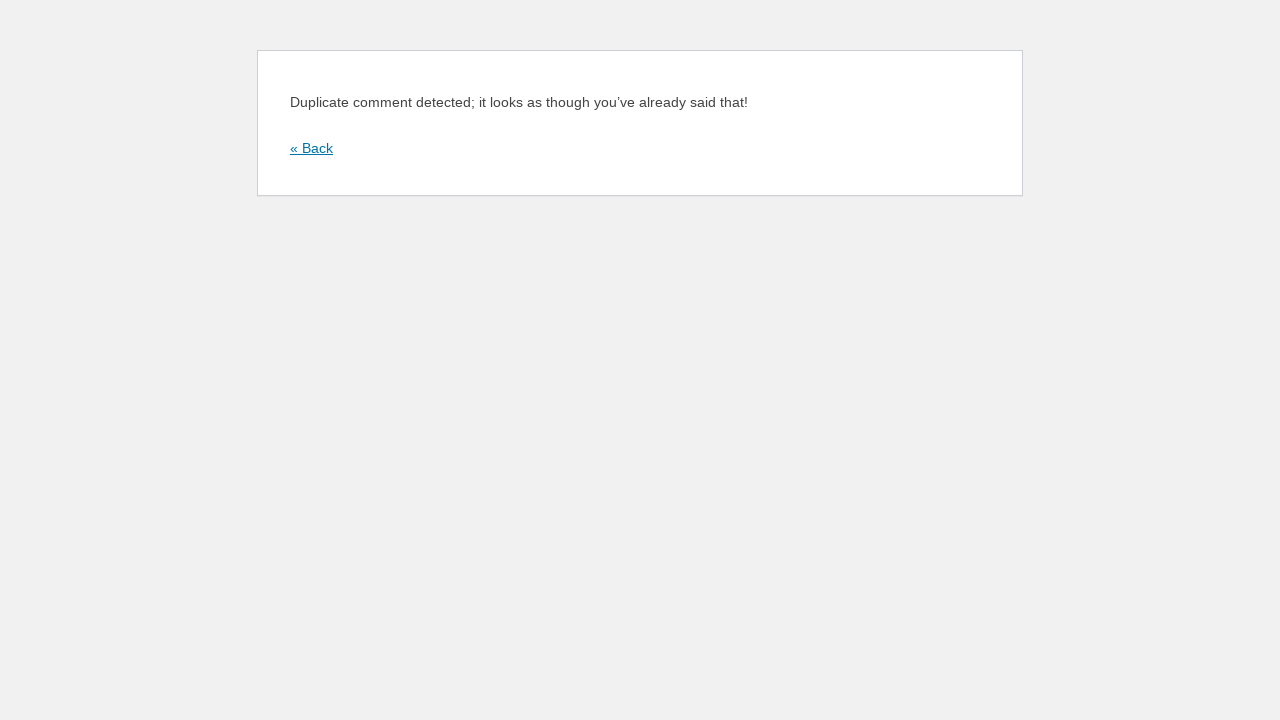

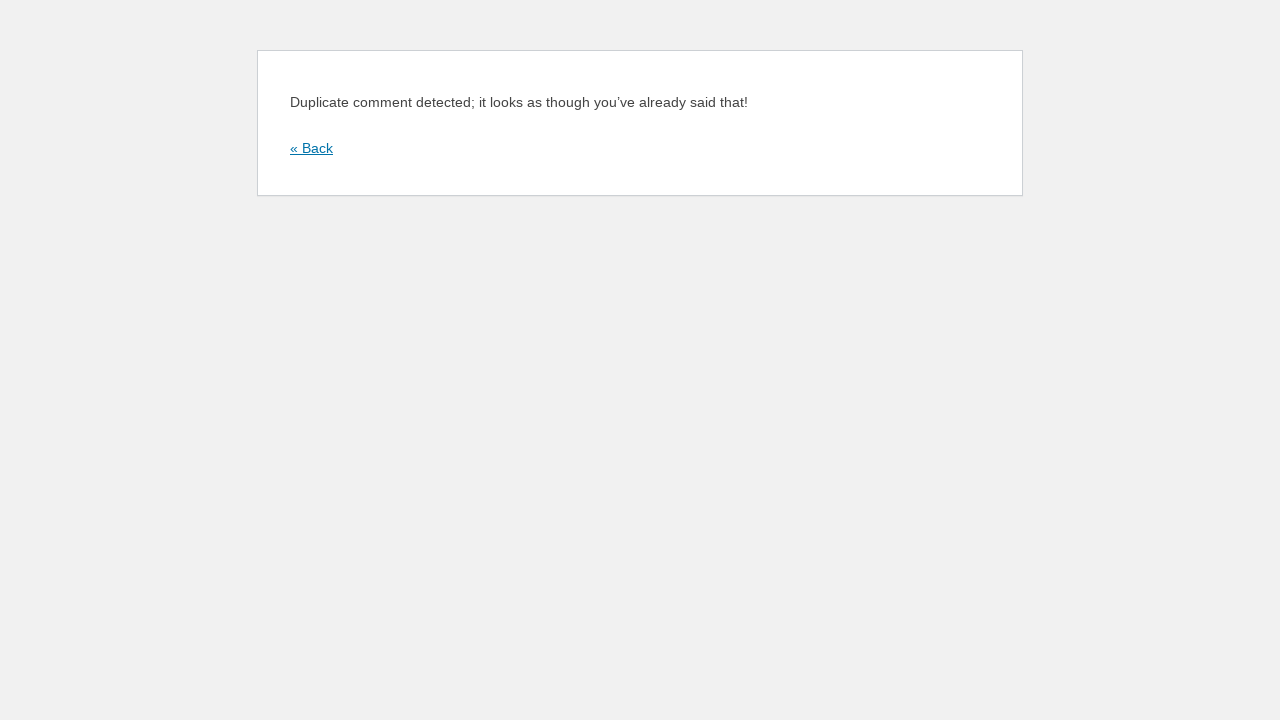